Completes a math exercise by reading a value from the page, calculating log(abs(12*sin(x))), filling in the answer, checking required checkboxes, and submitting the form.

Starting URL: http://suninjuly.github.io/math.html

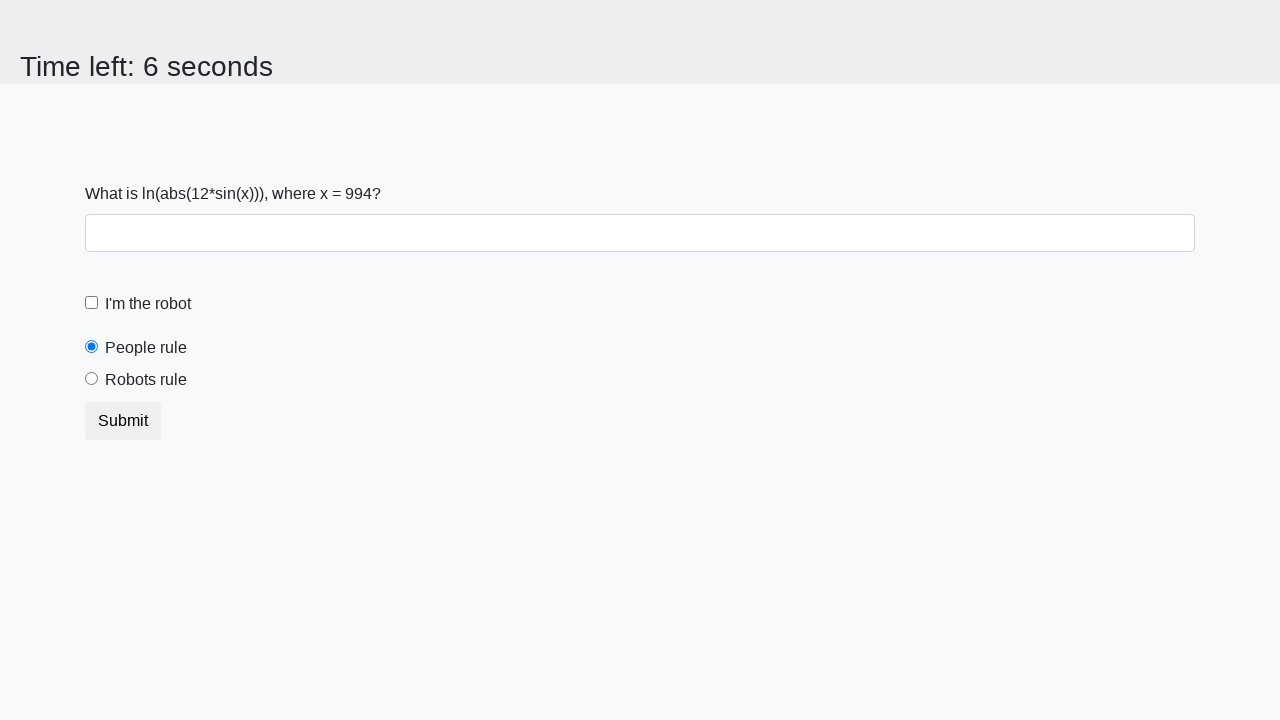

Located the input value element
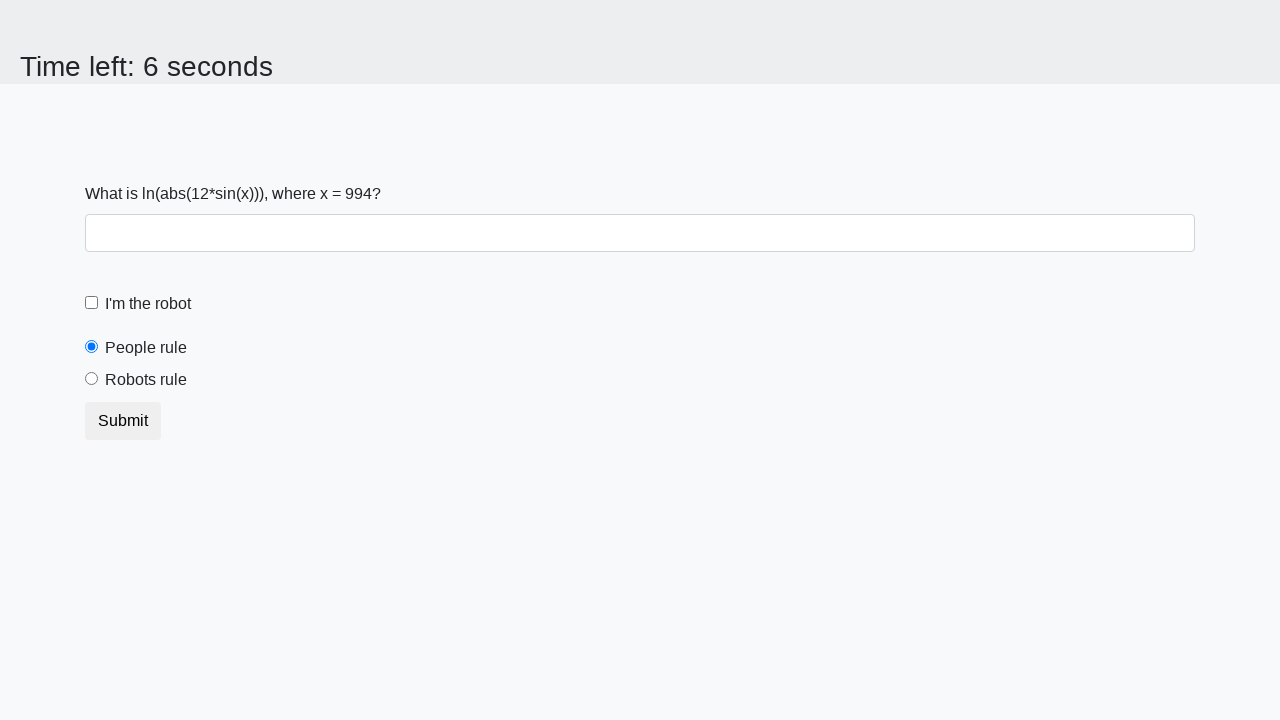

Read x value from page: 994
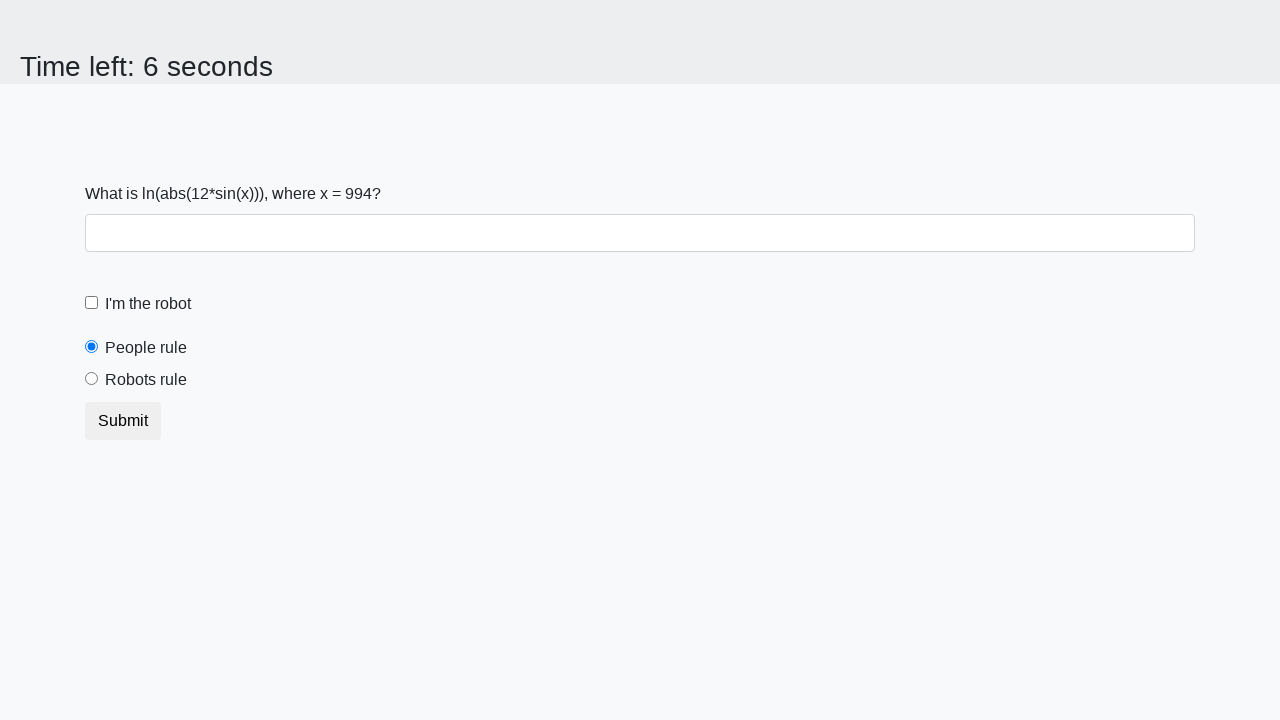

Calculated log(abs(12*sin(994))) = 2.4347522805119532
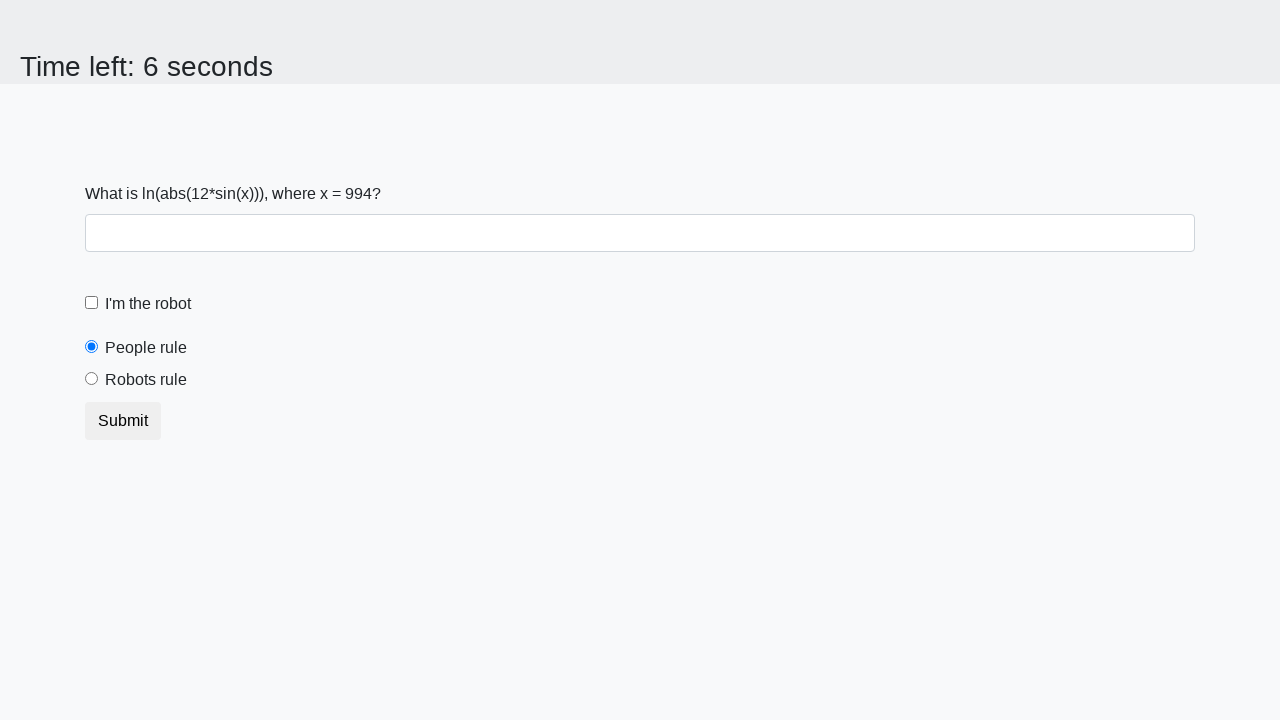

Filled answer field with calculated value: 2.4347522805119532 on #answer
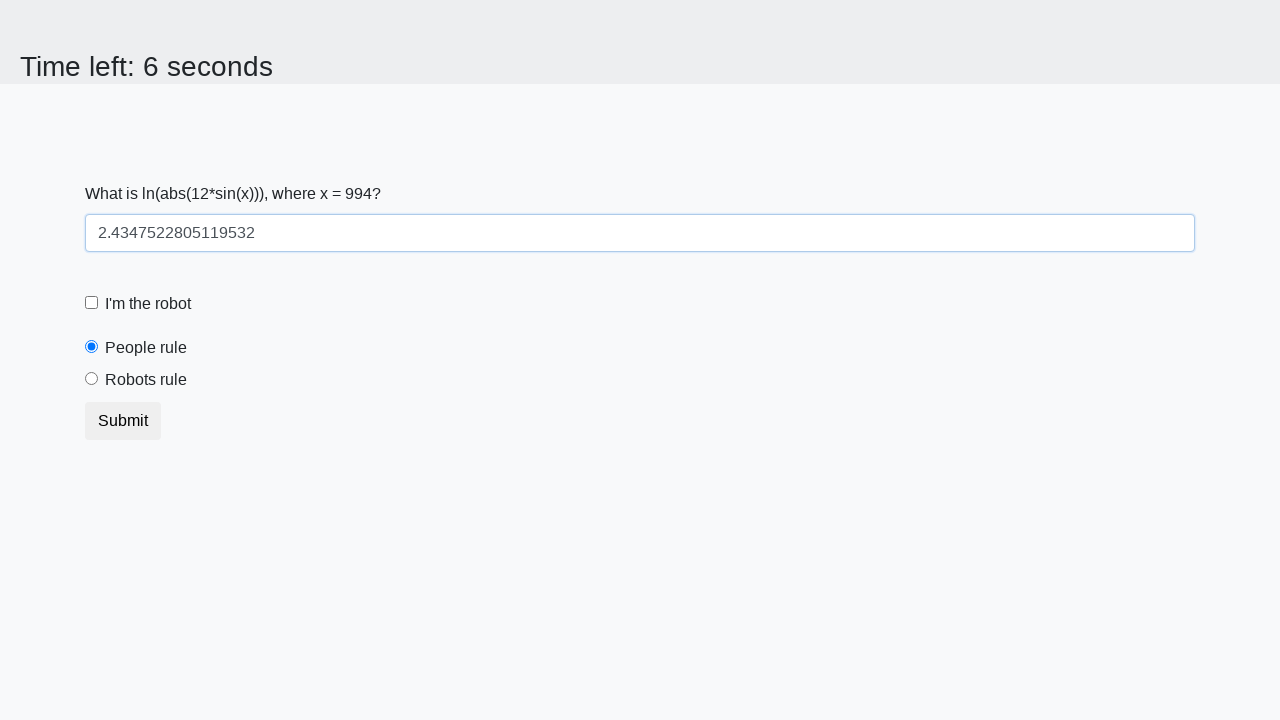

Clicked the robot checkbox at (92, 303) on #robotCheckbox
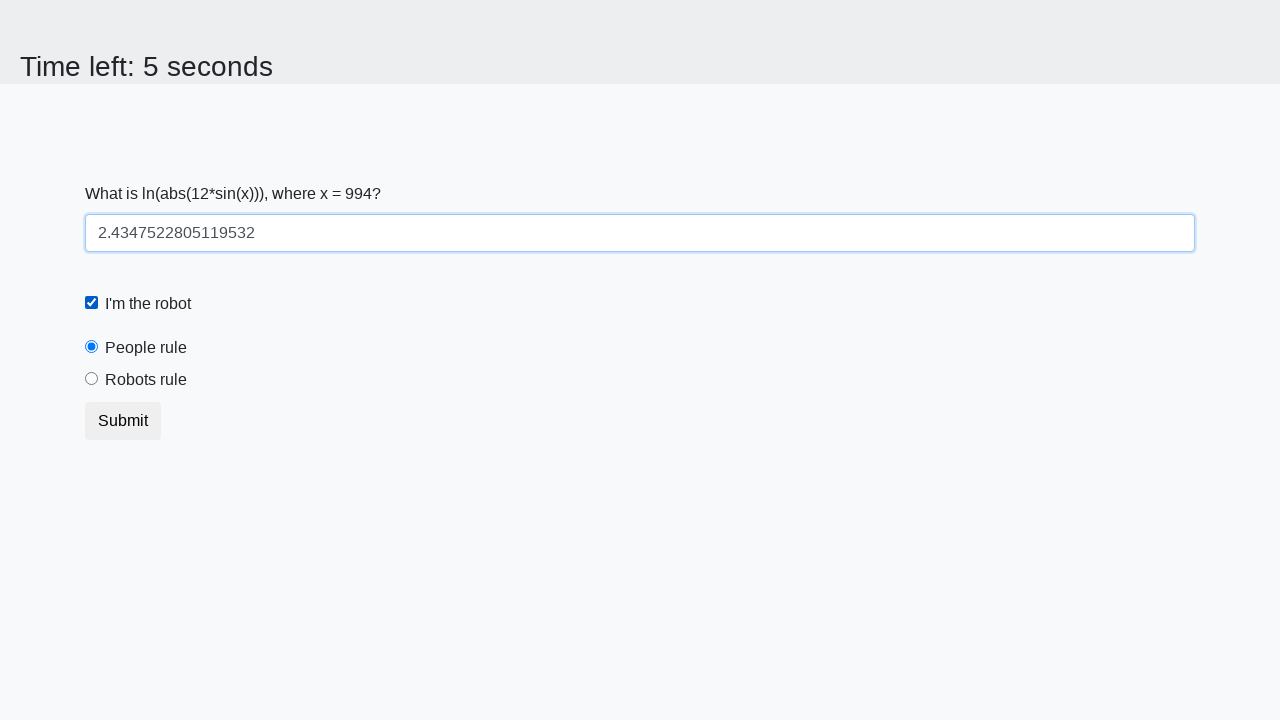

Clicked the robots rule checkbox at (92, 379) on #robotsRule
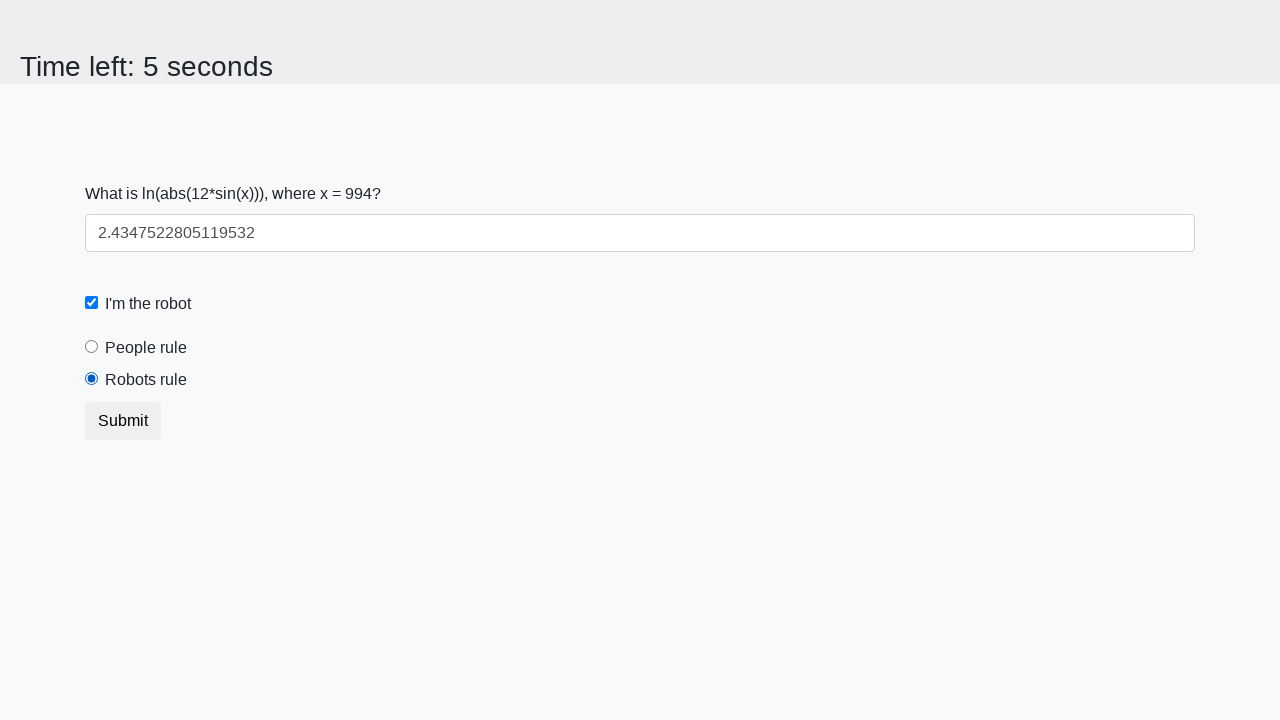

Clicked the submit button at (123, 421) on button.btn
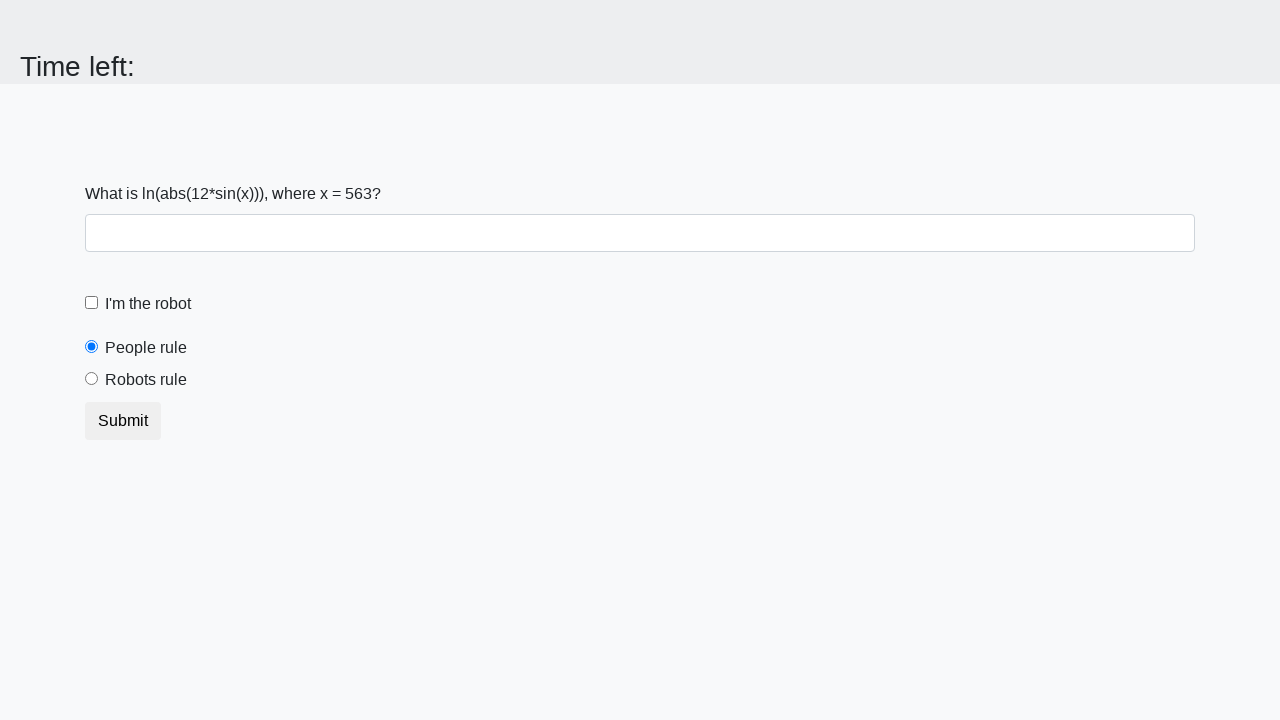

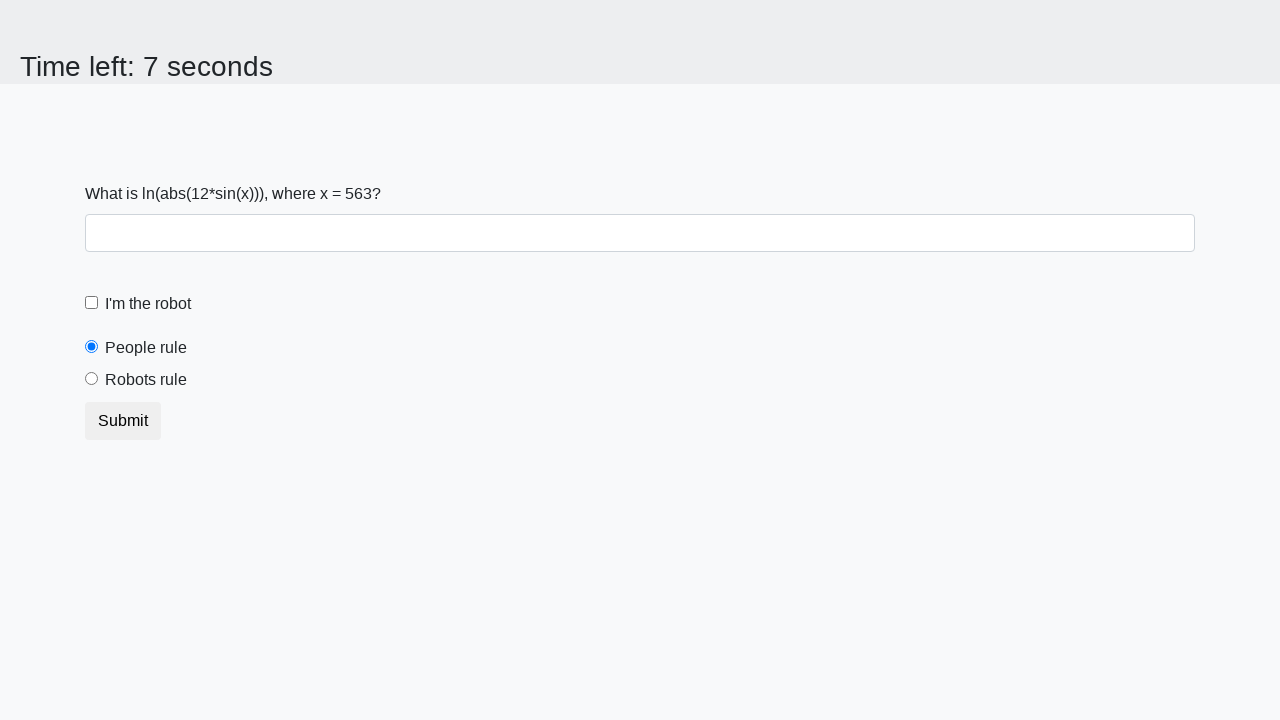